Navigates to Search Languages page, searches for "java", and verifies search results

Starting URL: http://www.99-bottles-of-beer.net/

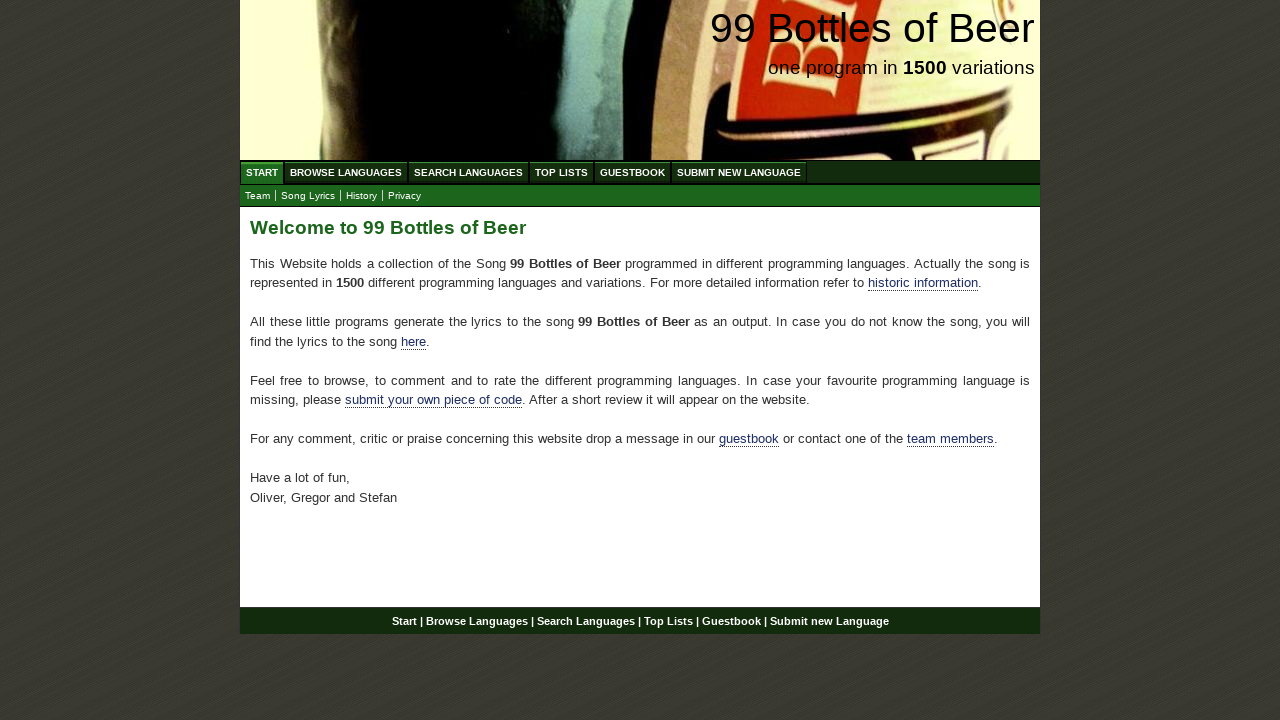

Clicked on 'Search Languages' link at (468, 172) on a:text('Search Languages')
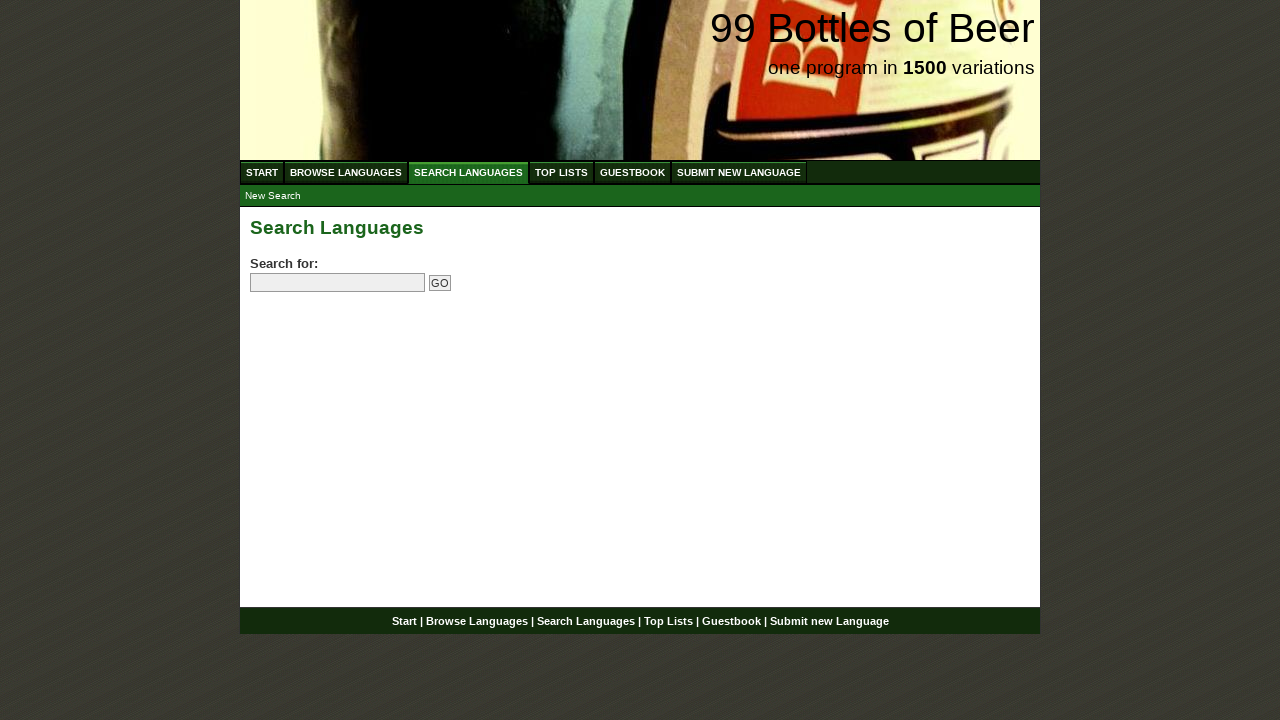

Filled search field with 'java' on input[name='search']
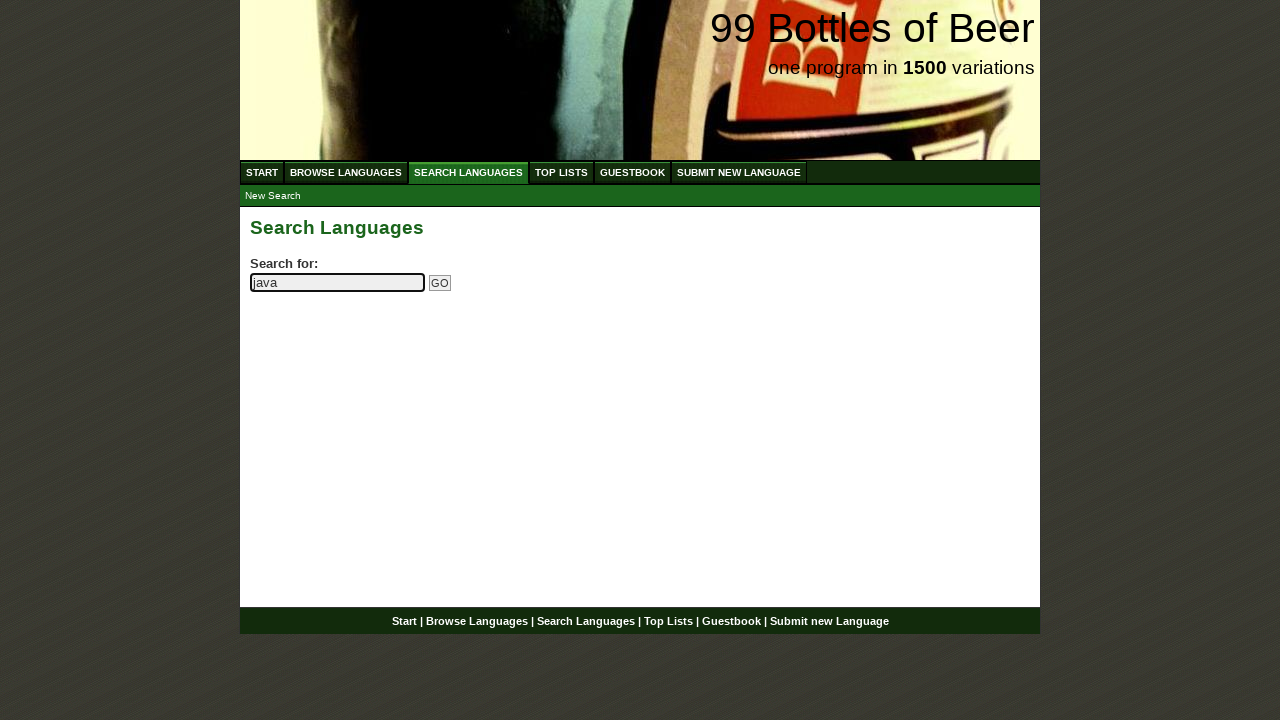

Pressed Enter to submit search for java on input[name='search']
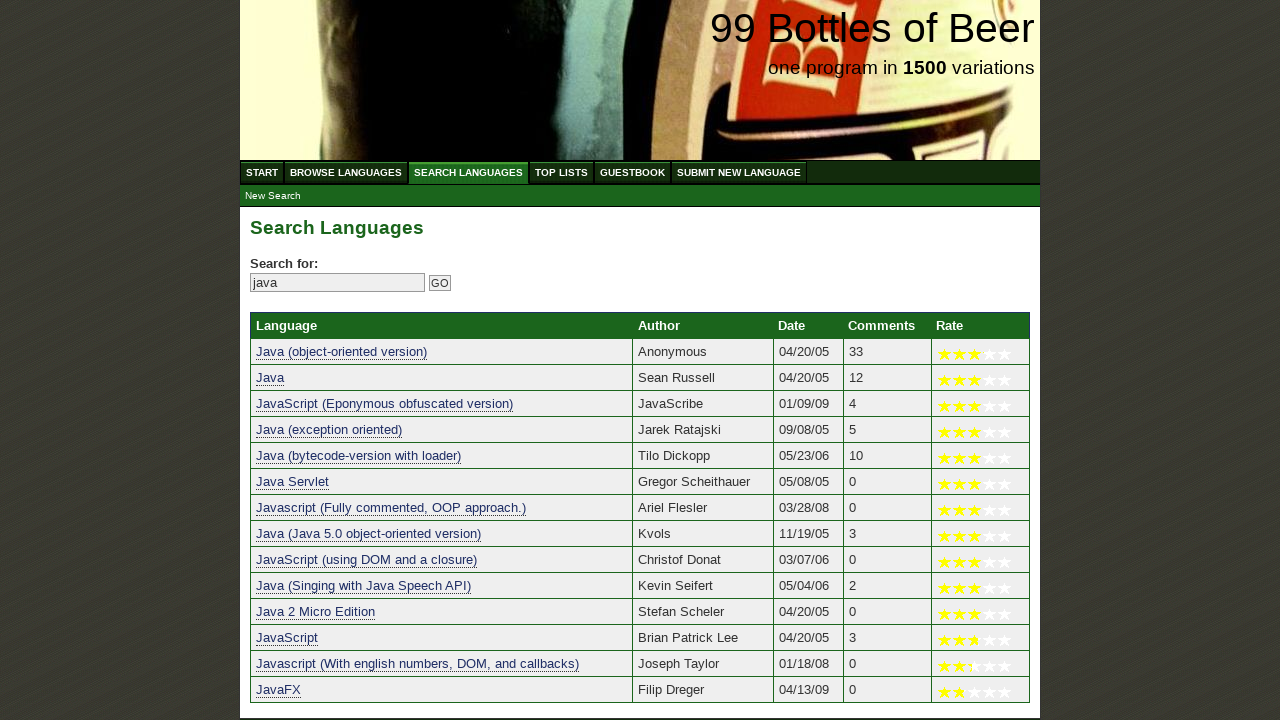

Search results loaded with language links
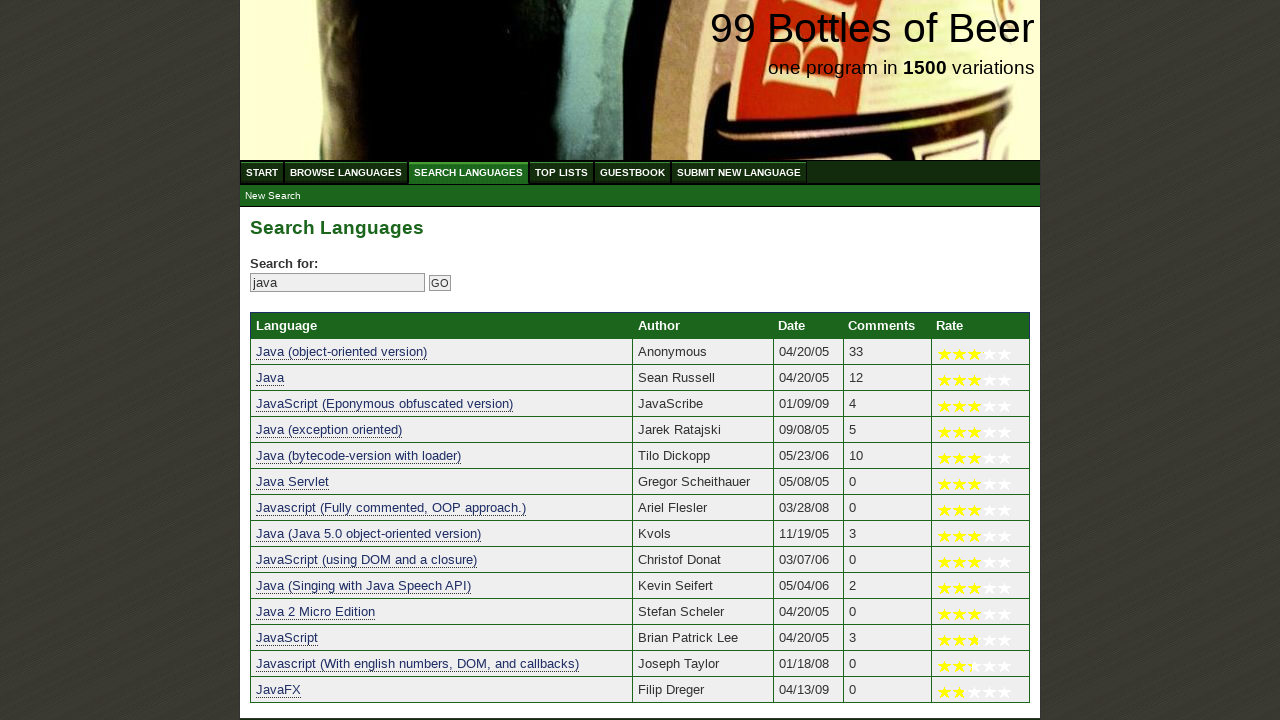

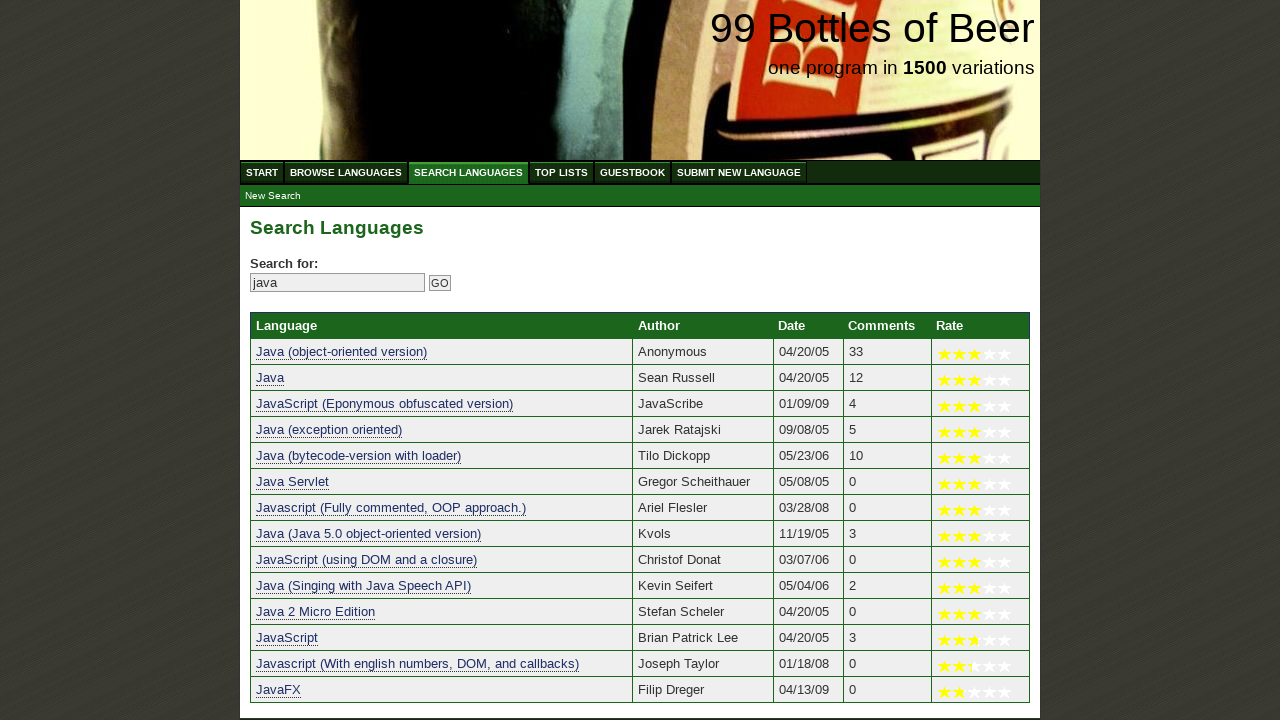